Tests that the Playwright homepage has "Playwright" in the title and that the "Get started" link navigates to the intro documentation page

Starting URL: https://playwright.dev

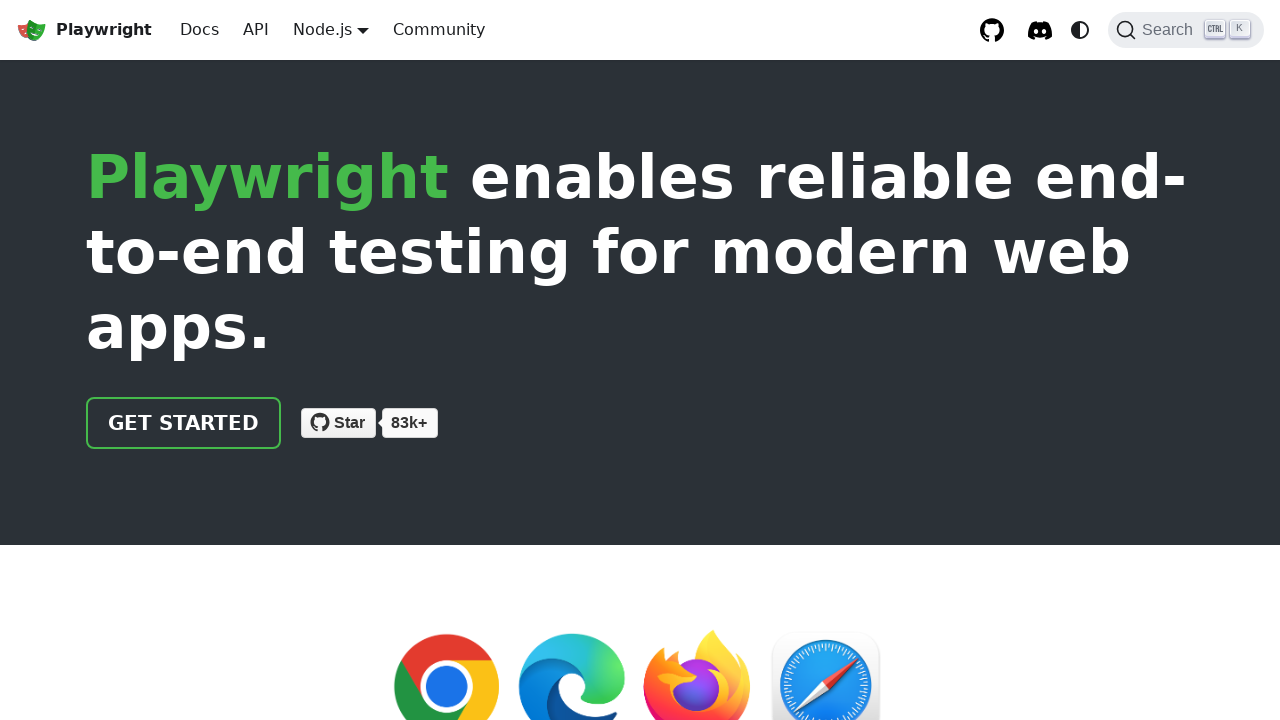

Verified page title contains 'Playwright'
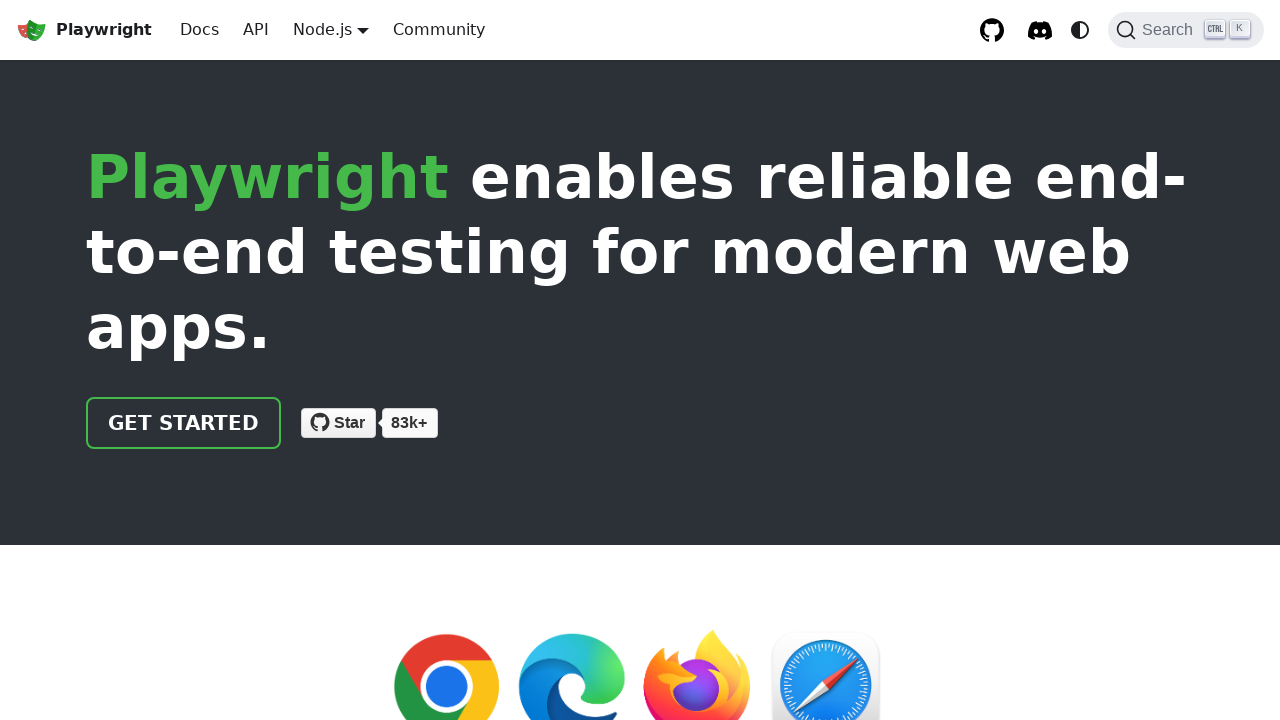

Located 'Get started' link element
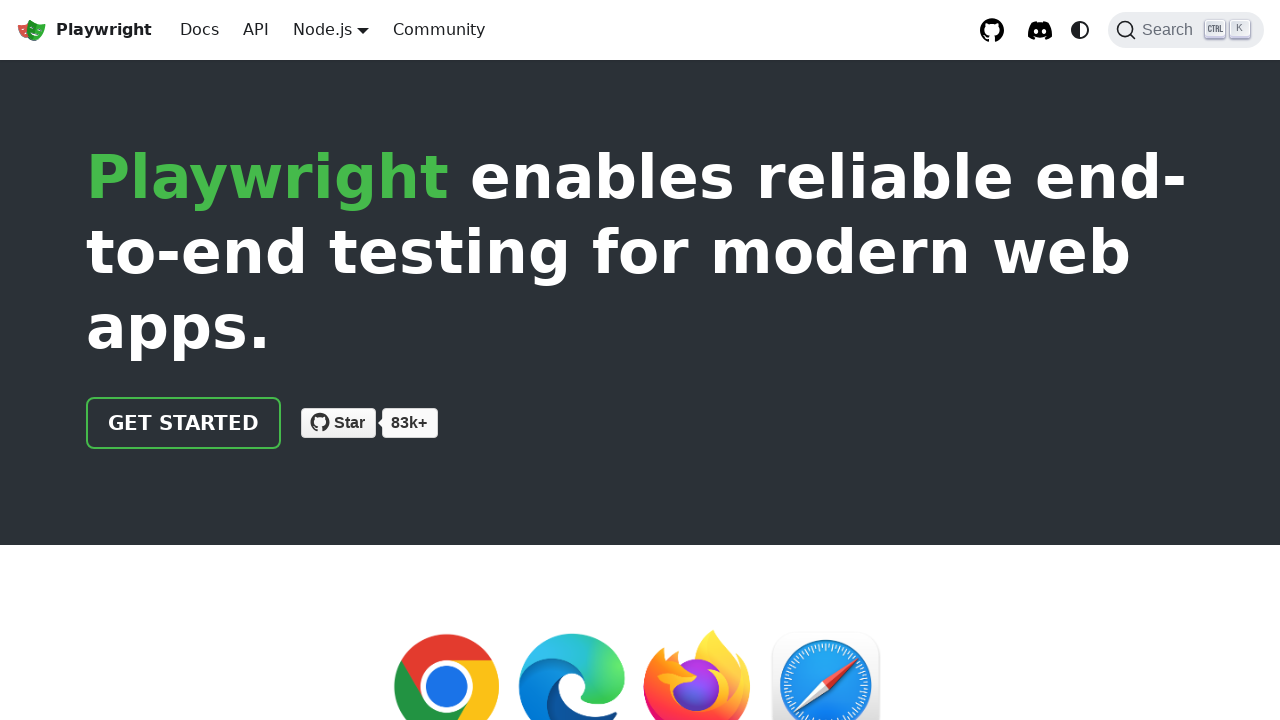

Verified 'Get started' link has href attribute '/docs/intro'
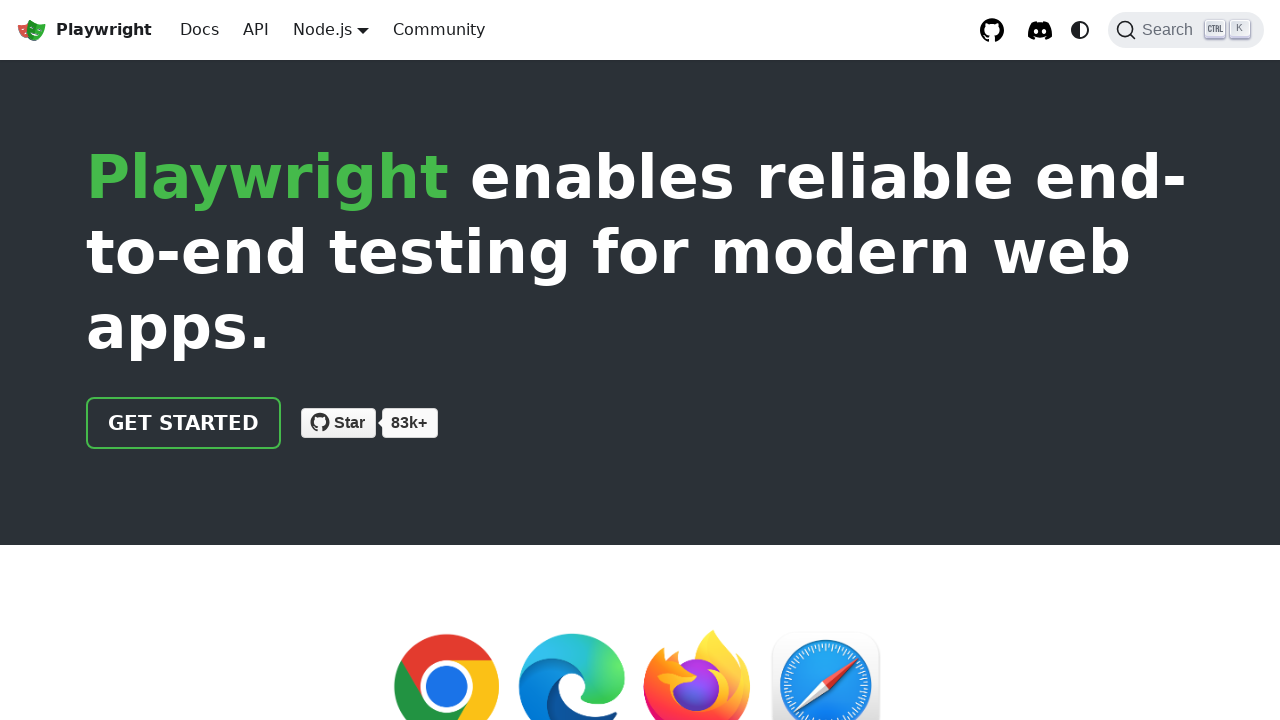

Clicked 'Get started' link to navigate to intro documentation at (184, 423) on internal:role=link[name="Get started"i]
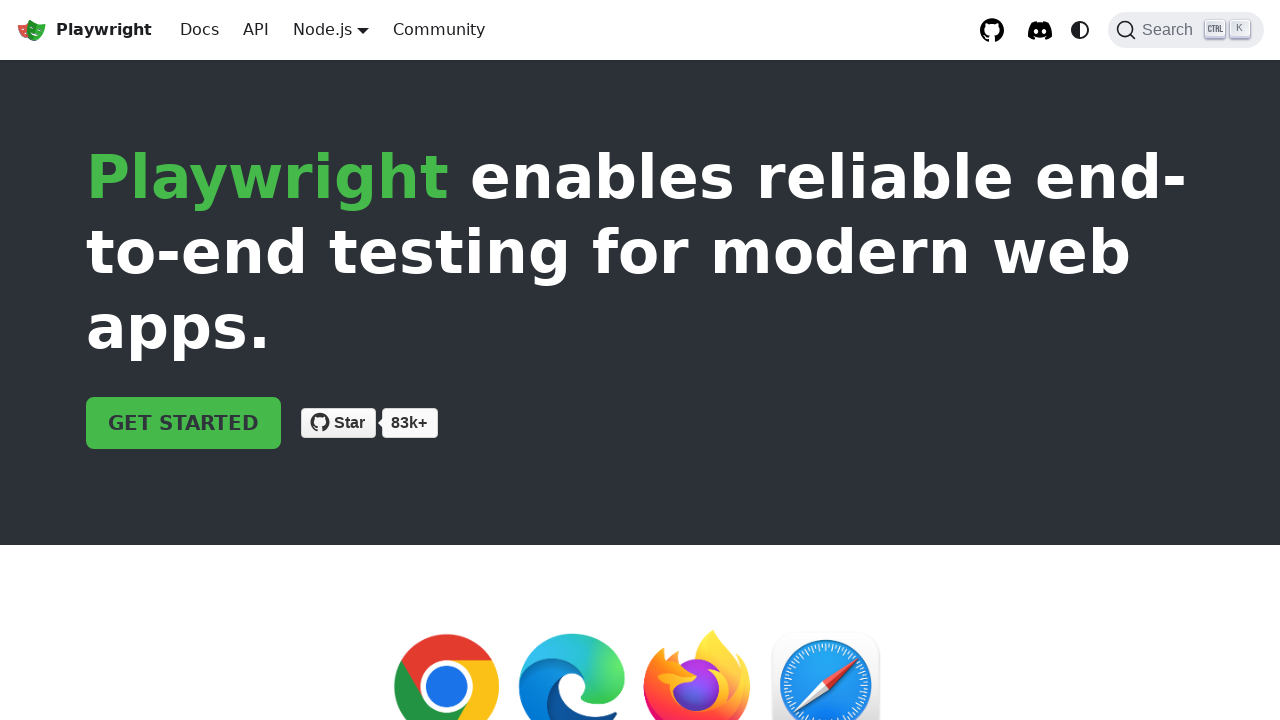

Verified page URL contains 'intro'
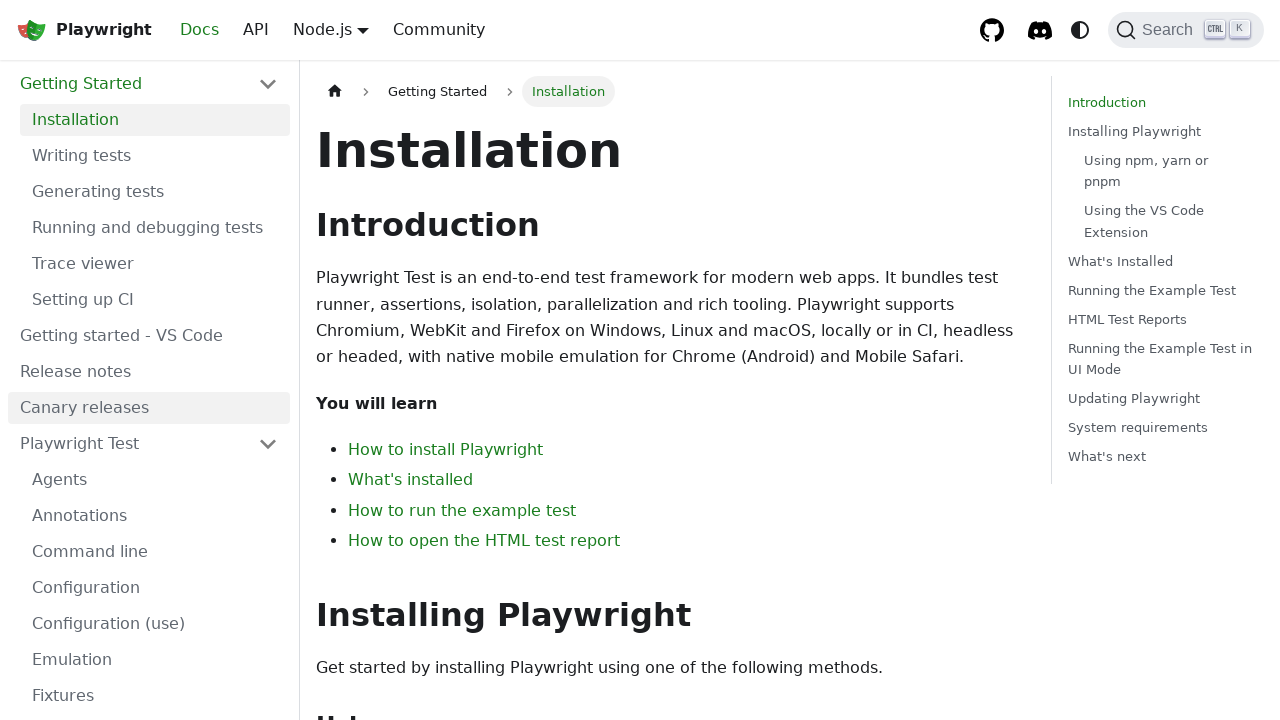

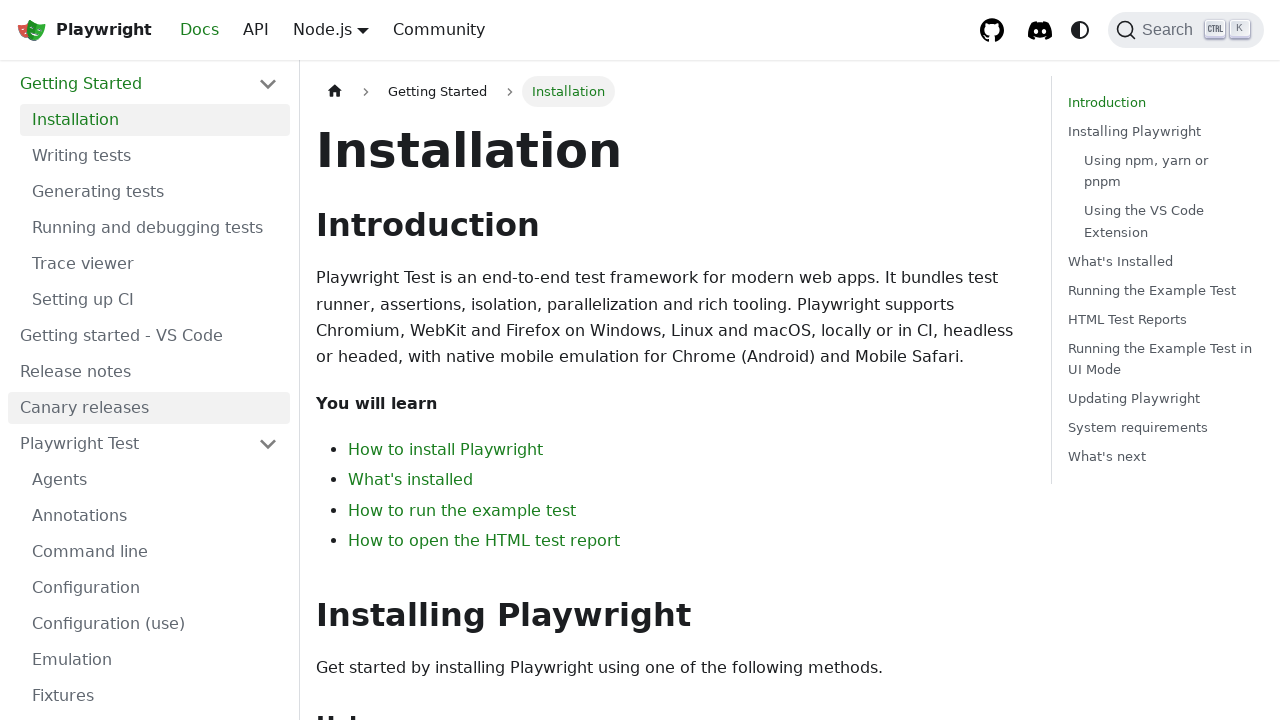